Tests keyboard key press functionality by sending space and left arrow keys to an input element and verifying the displayed result text reflects the pressed keys.

Starting URL: http://the-internet.herokuapp.com/key_presses

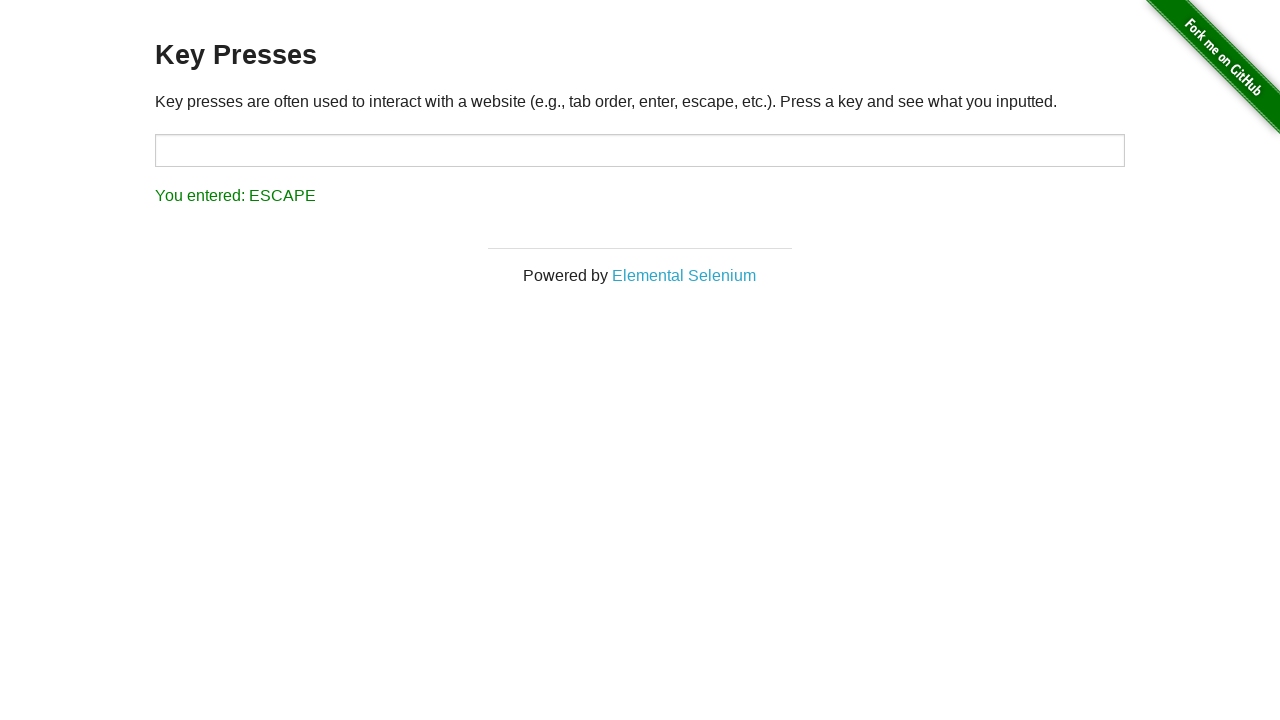

Pressed Space key on target element on #target
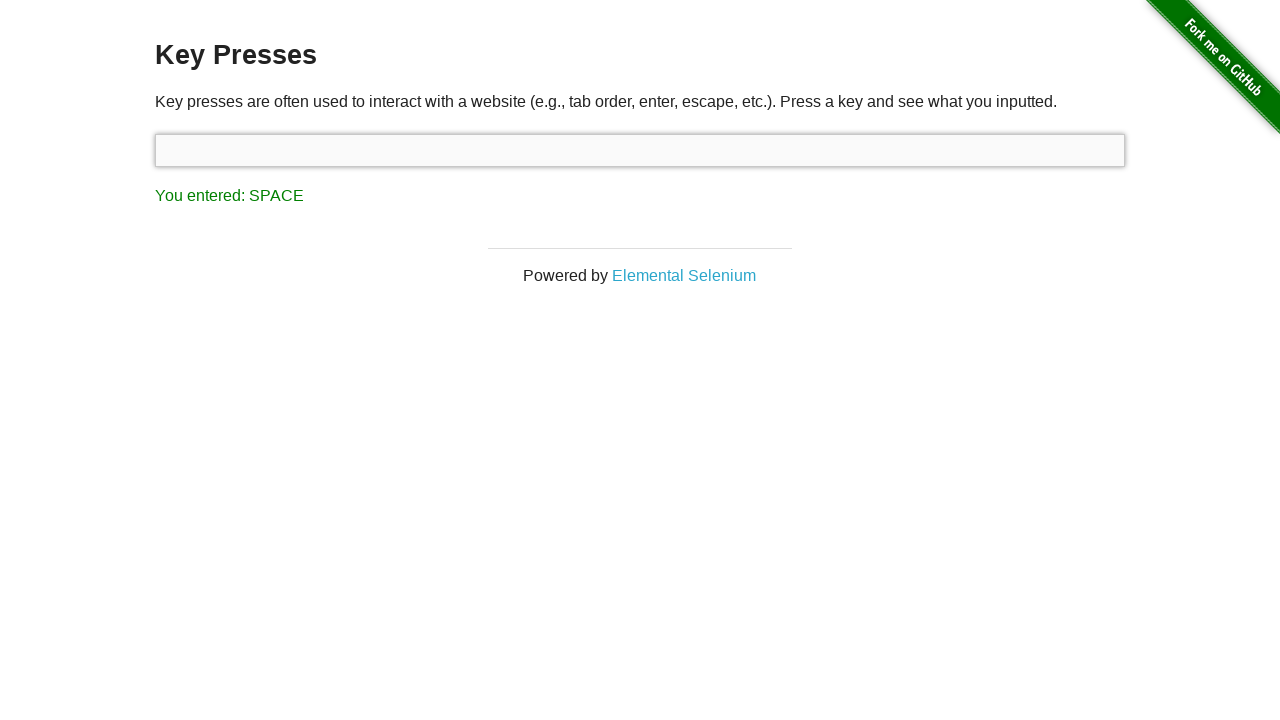

Result element loaded after Space key press
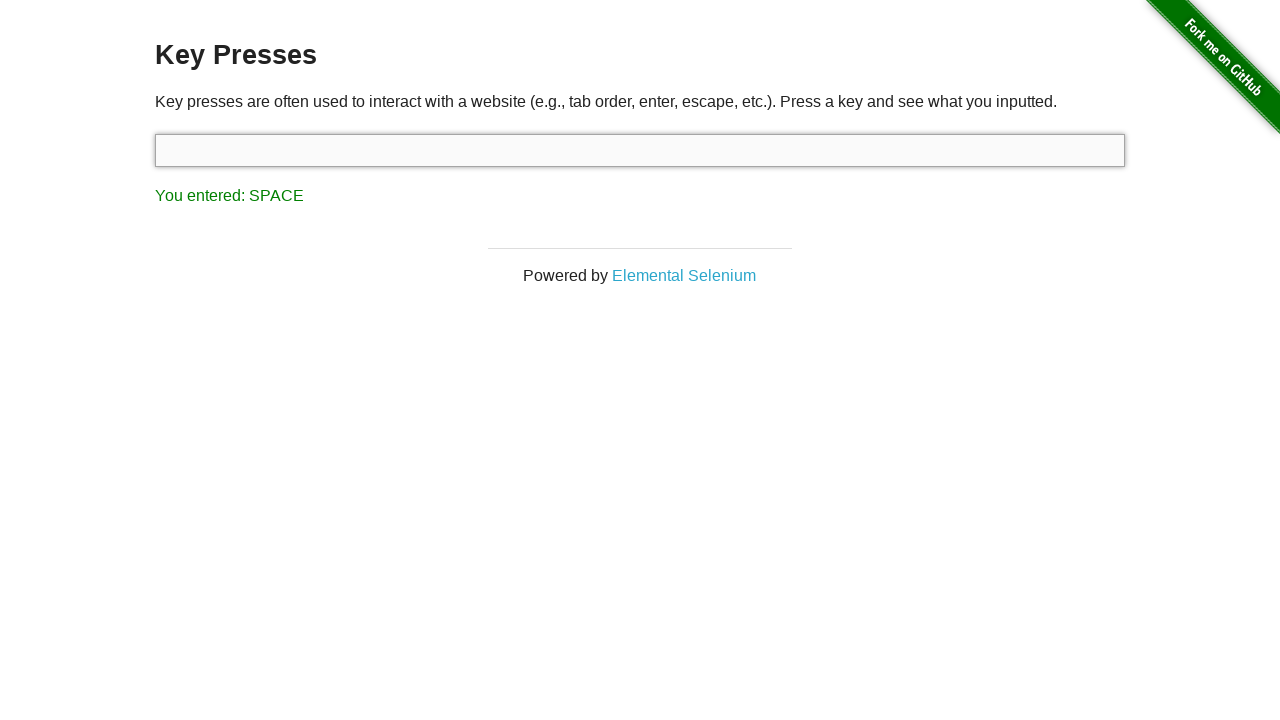

Verified result text shows 'You entered: SPACE'
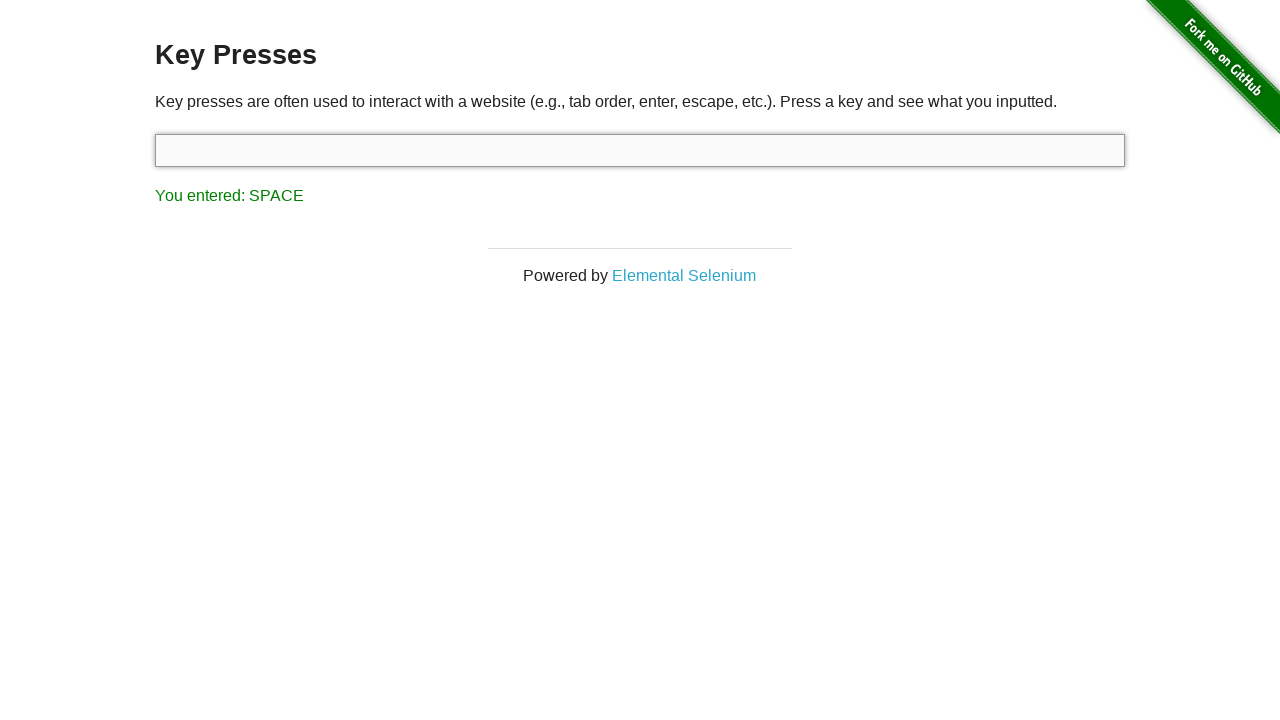

Pressed ArrowLeft key using keyboard
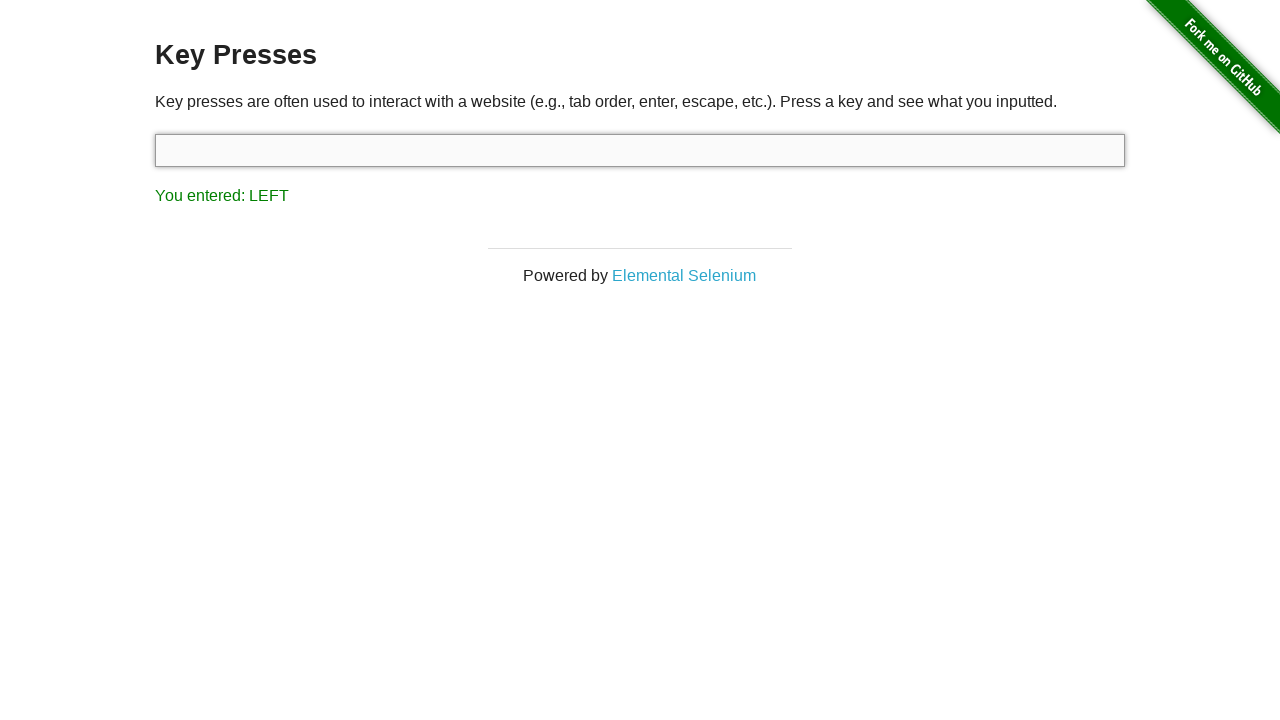

Verified result text shows 'You entered: LEFT'
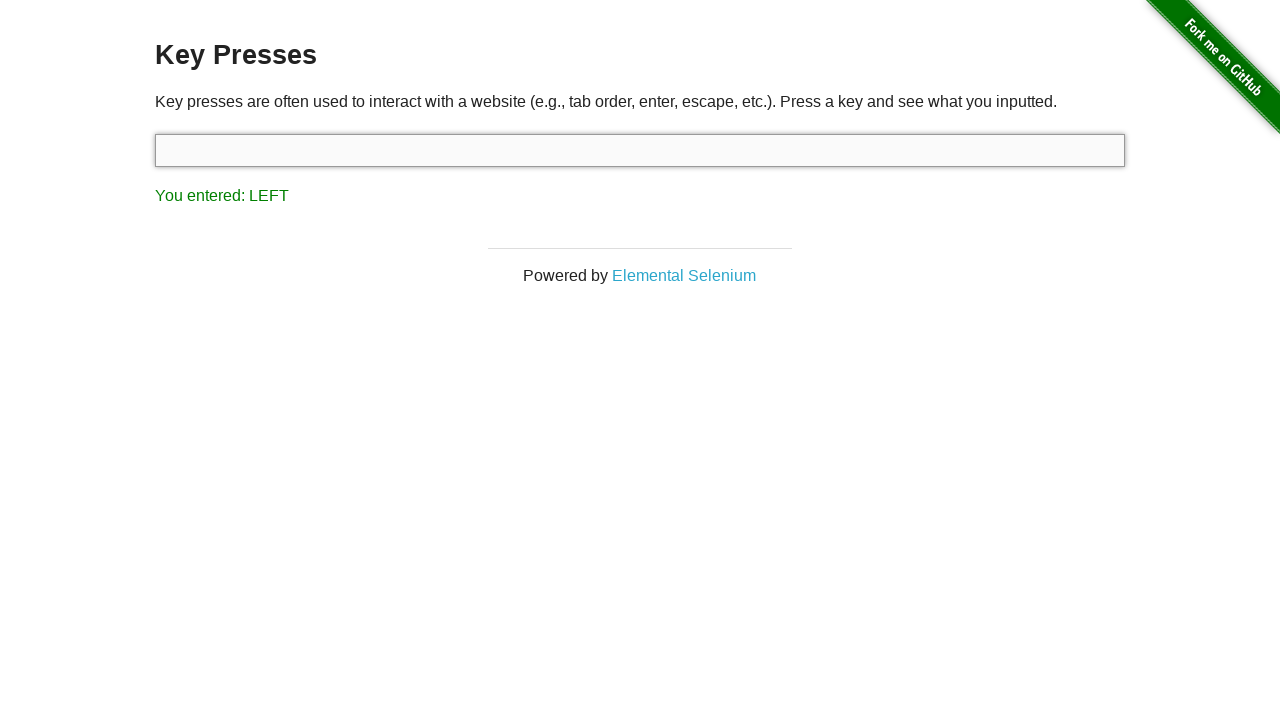

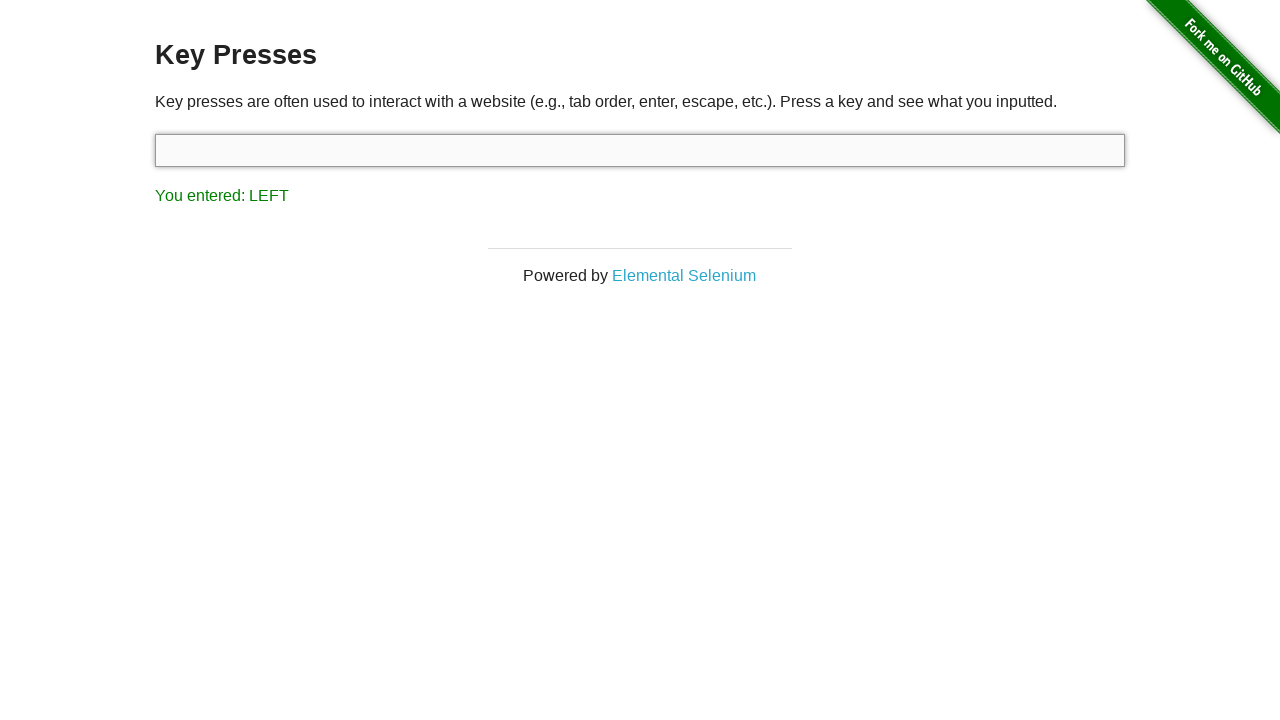